Tests checkbox and radio button interactions on a practice form by selecting various options and verifying their states

Starting URL: https://demoqa.com/automation-practice-form

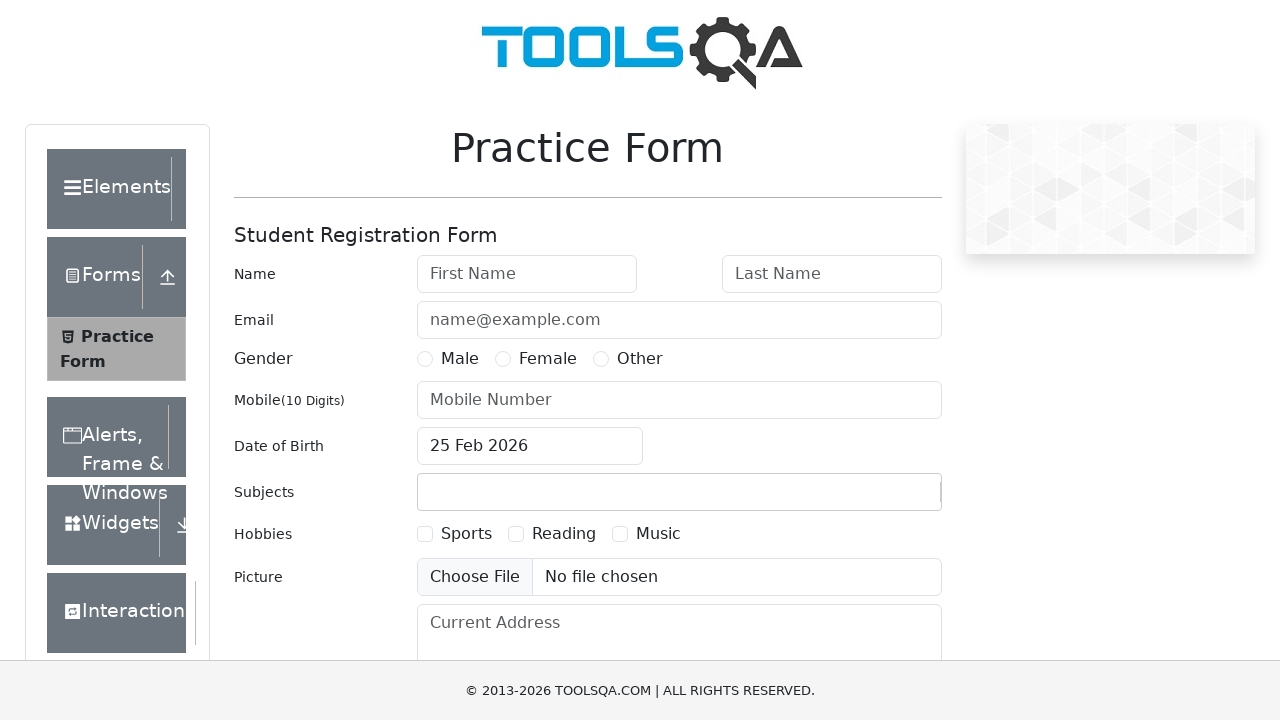

Located all gender radio buttons on the form
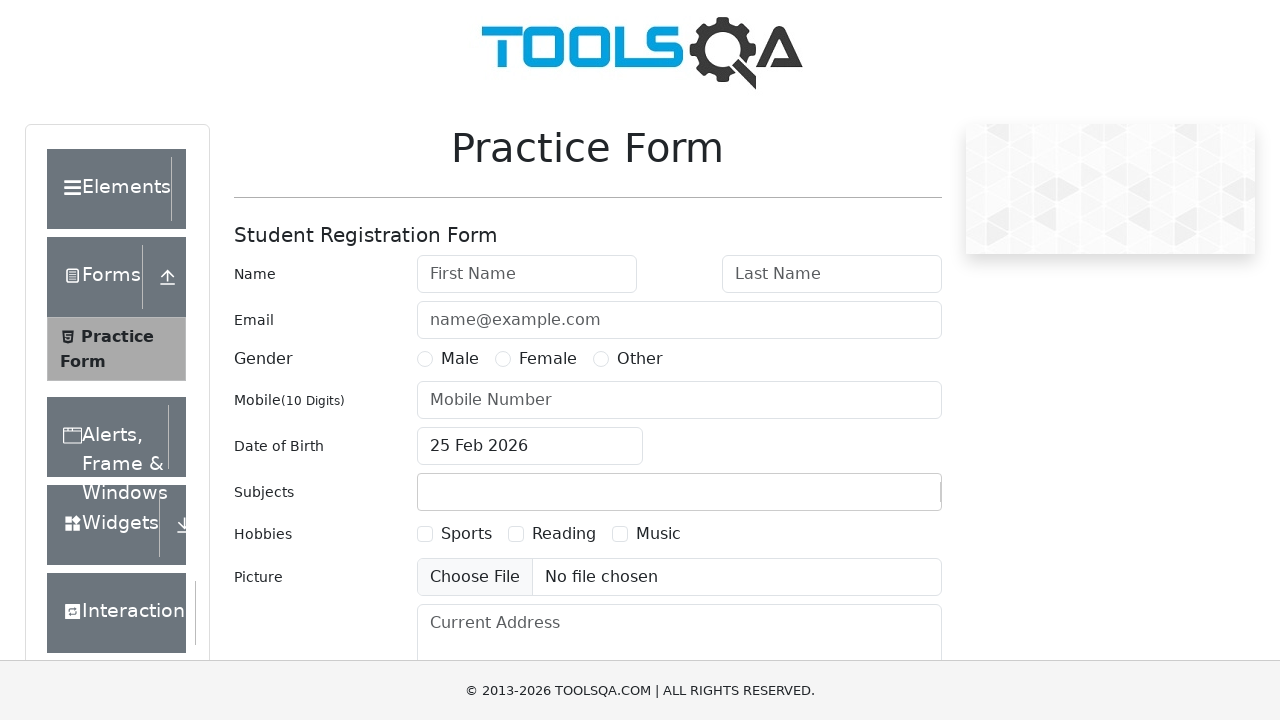

Verified that all three gender radio buttons are enabled
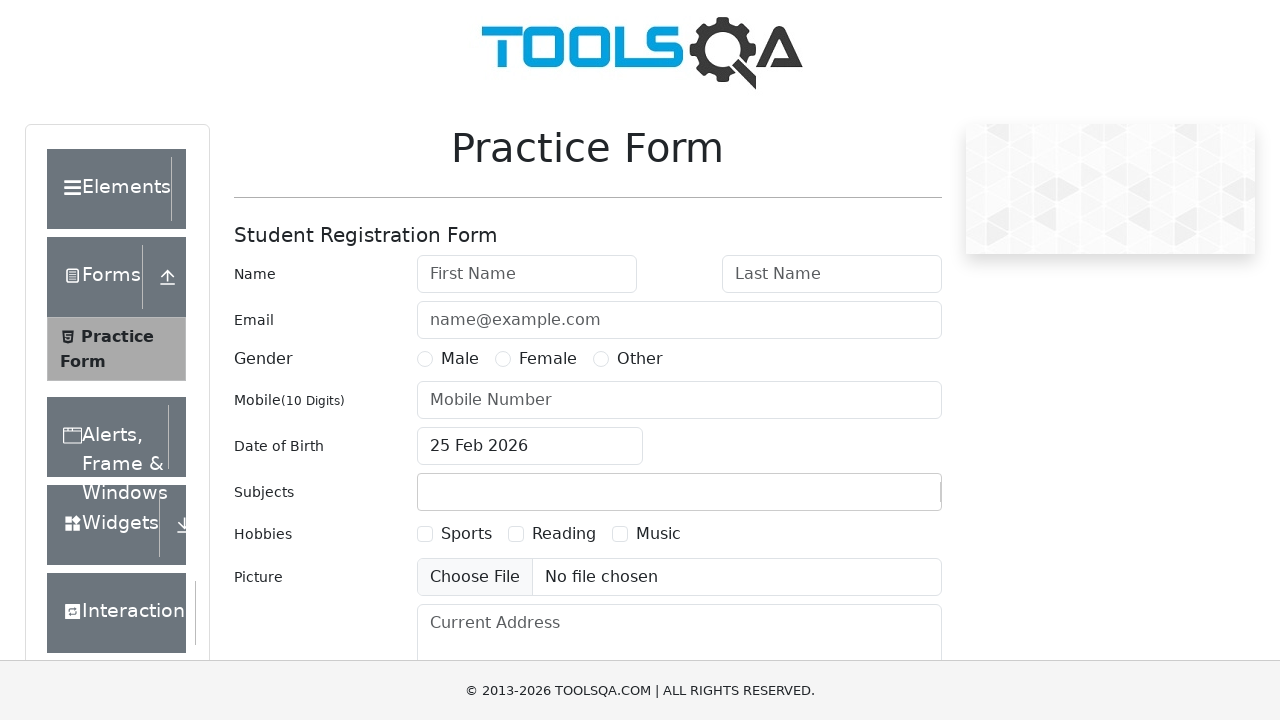

Selected the second gender radio button (Female) at (503, 359) on input[name='gender'] >> nth=1
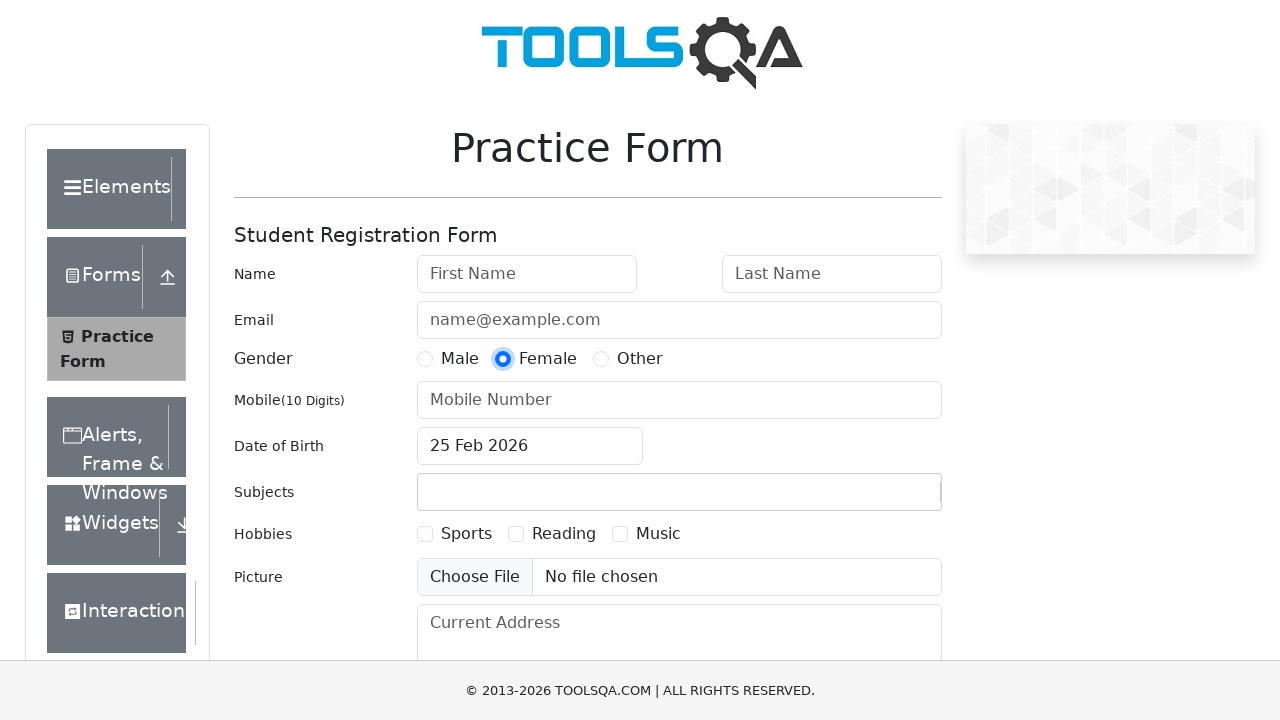

Clicked the Sports checkbox at (425, 534) on #hobbies-checkbox-1
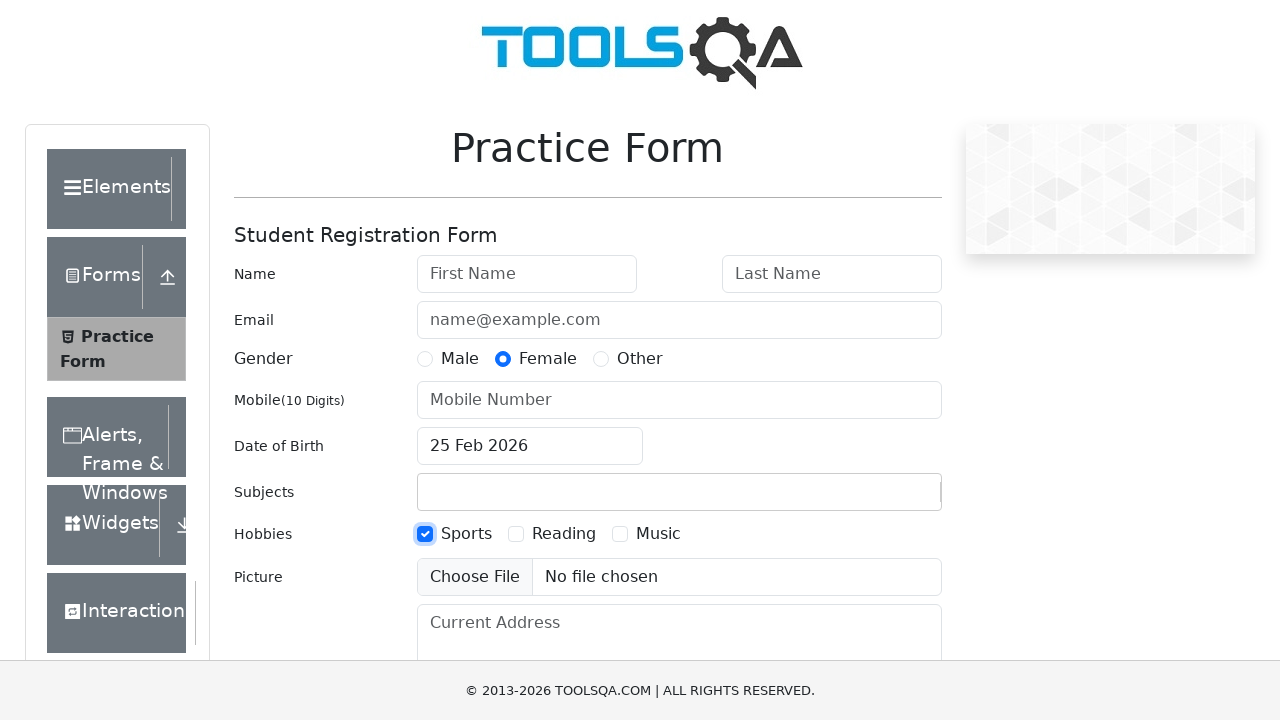

Clicked the Reading checkbox label at (564, 534) on label[for='hobbies-checkbox-2']
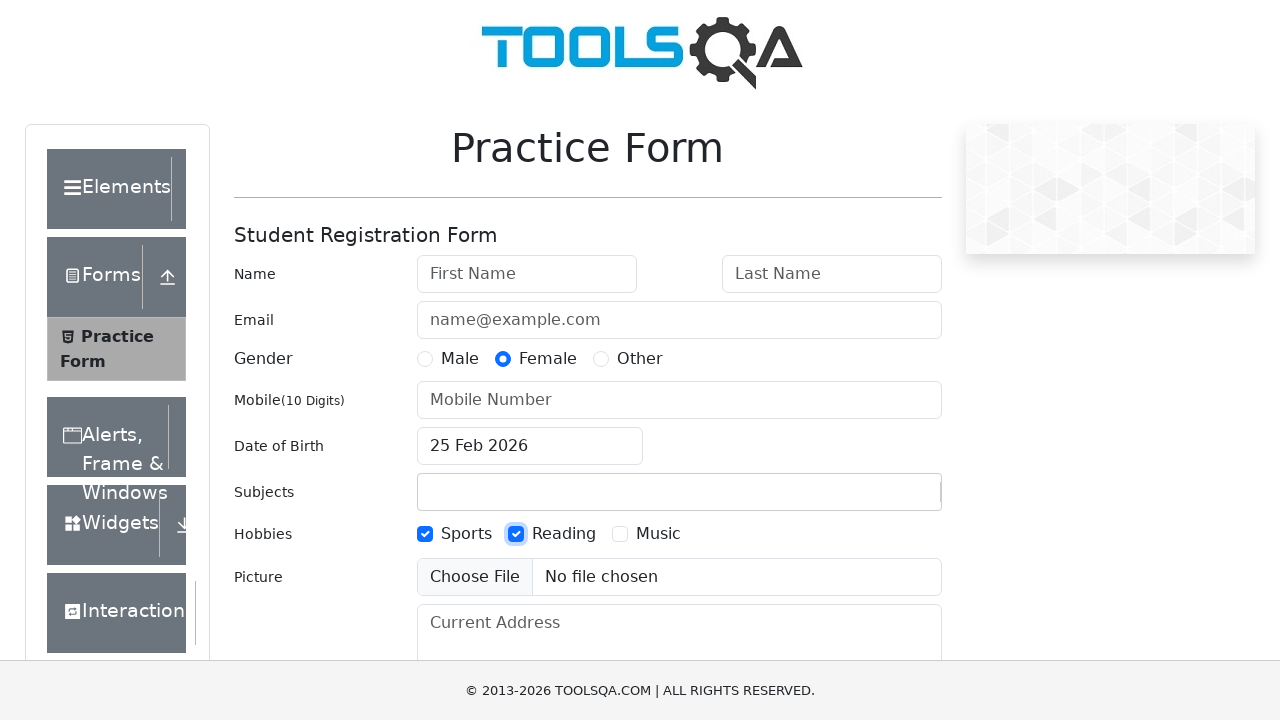

Located the Music checkbox element
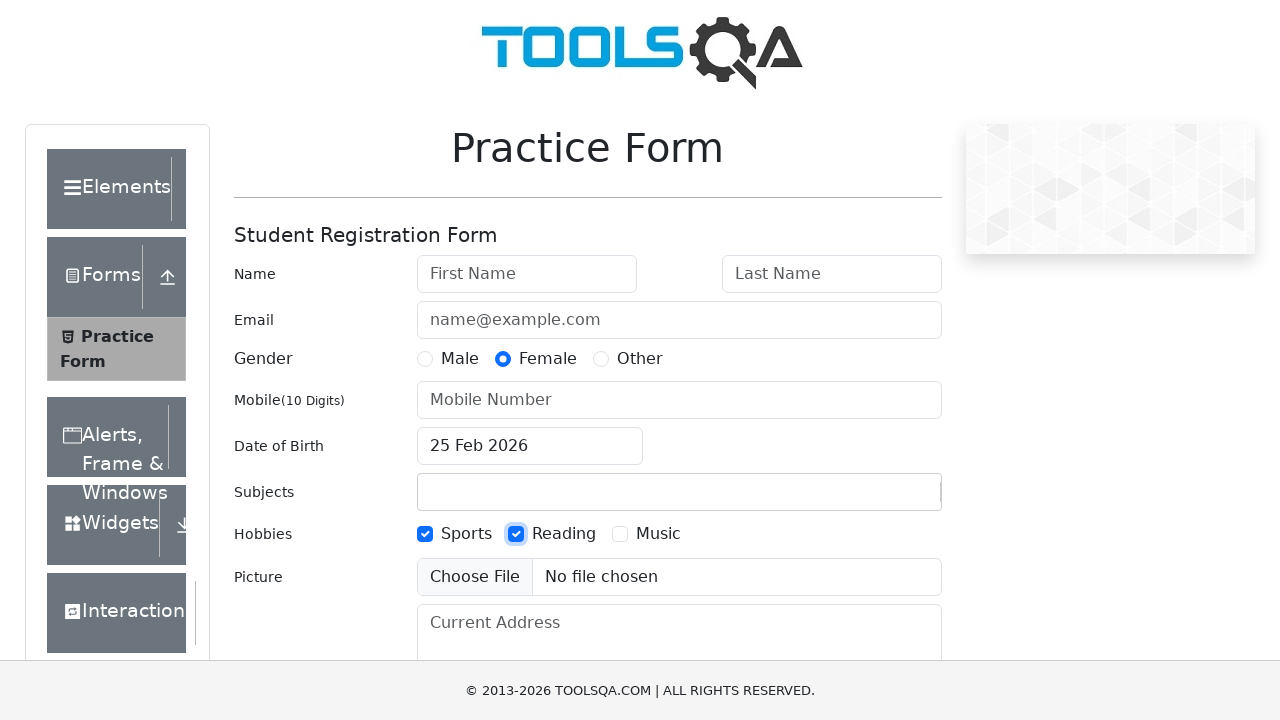

Verified Music checkbox selection state: False
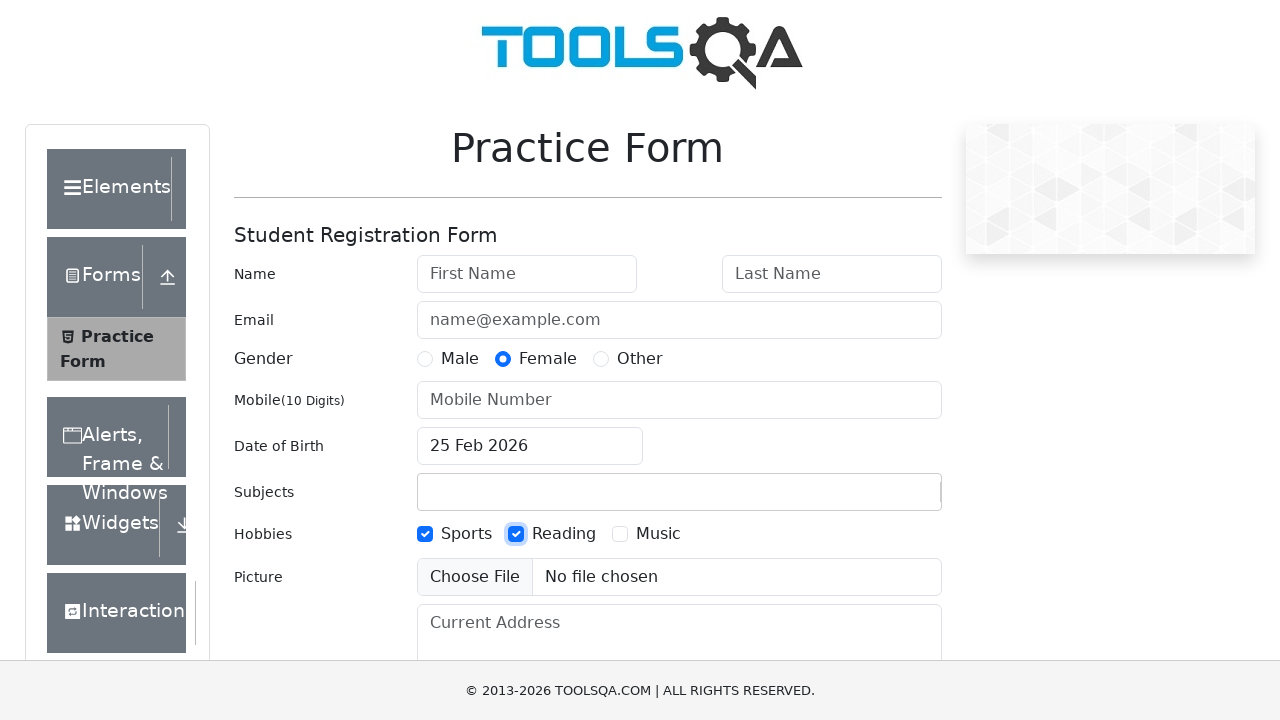

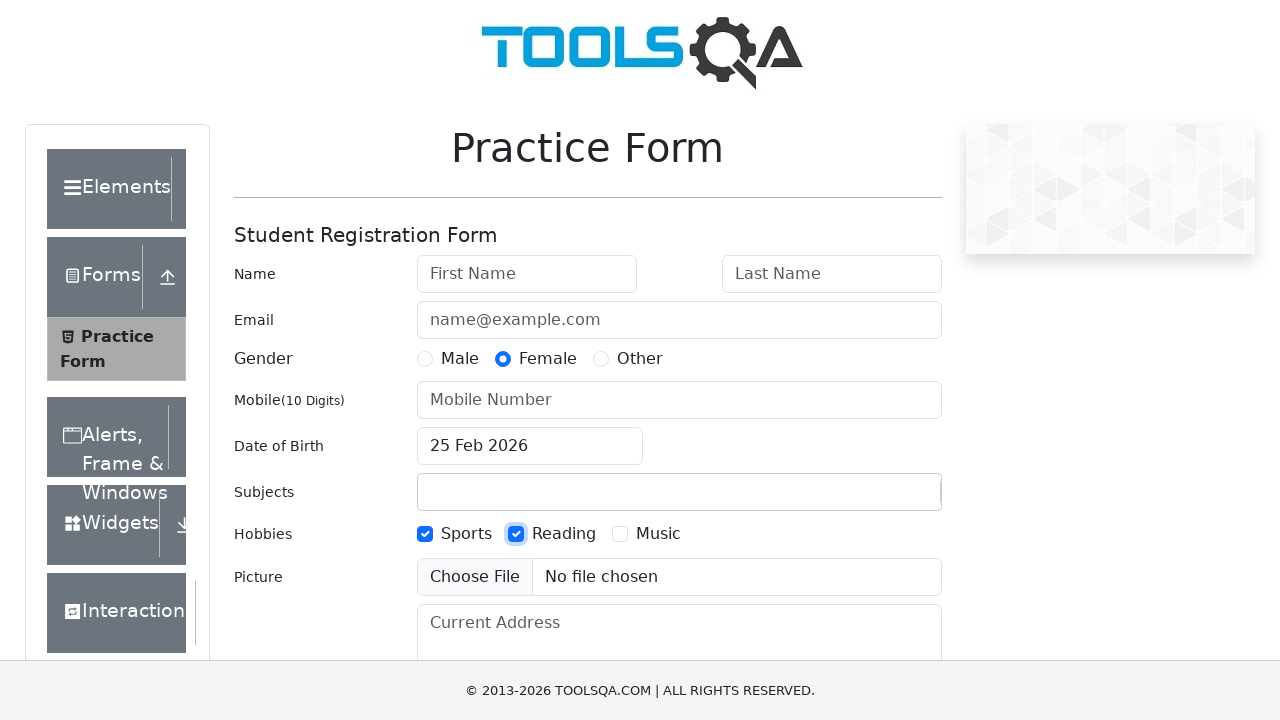